Tests opening a new browser window by clicking the New Window button and verifying the content

Starting URL: https://demoqa.com/browser-windows

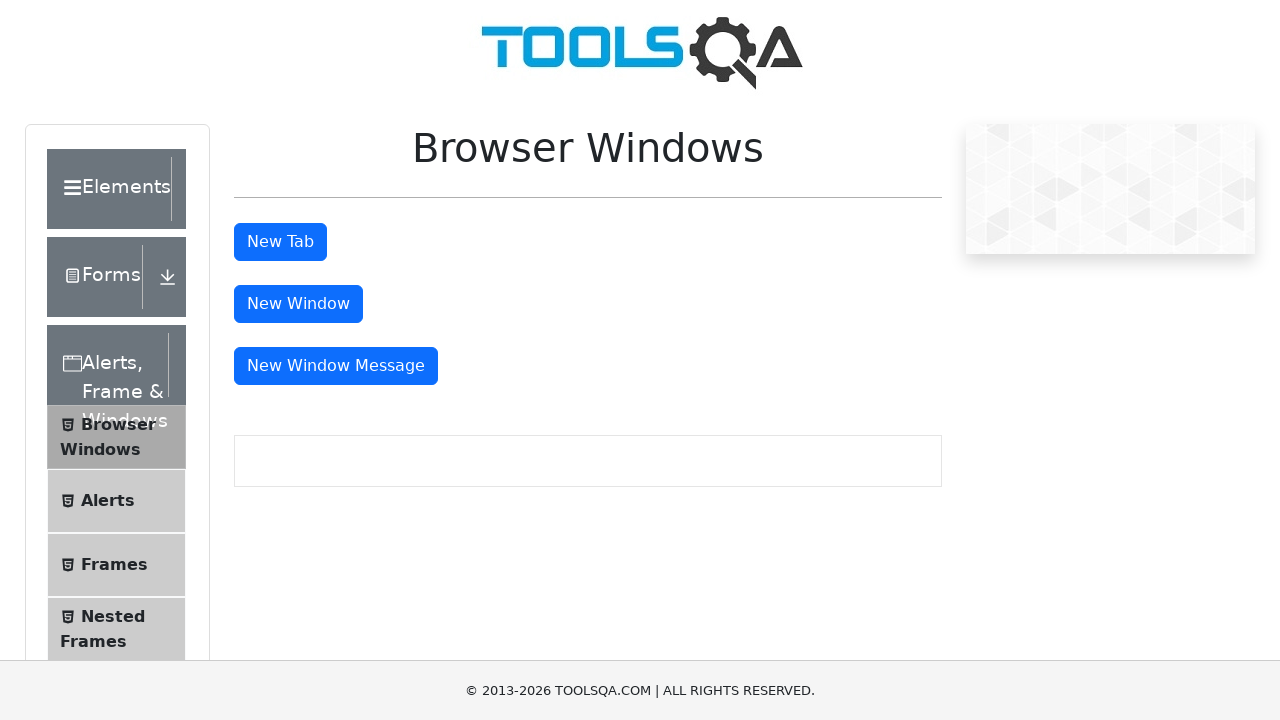

Clicked New Window button and captured new page at (298, 304) on #windowButton
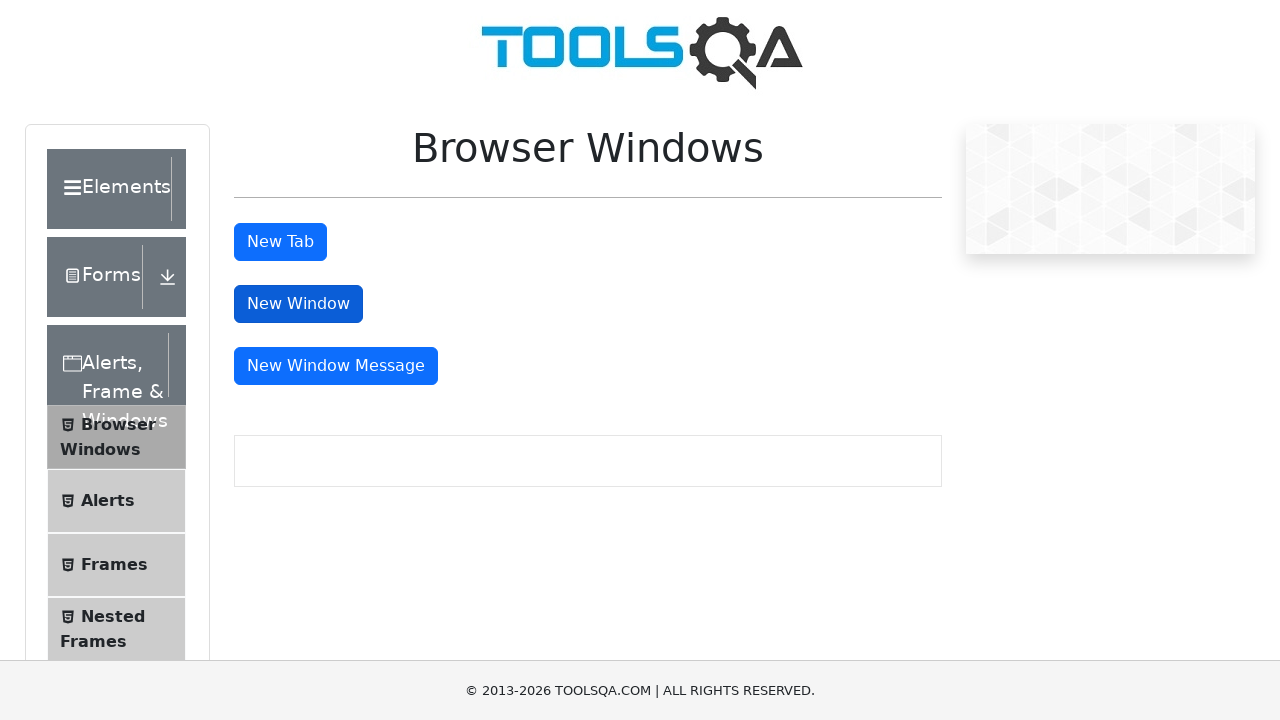

Retrieved new page object from context
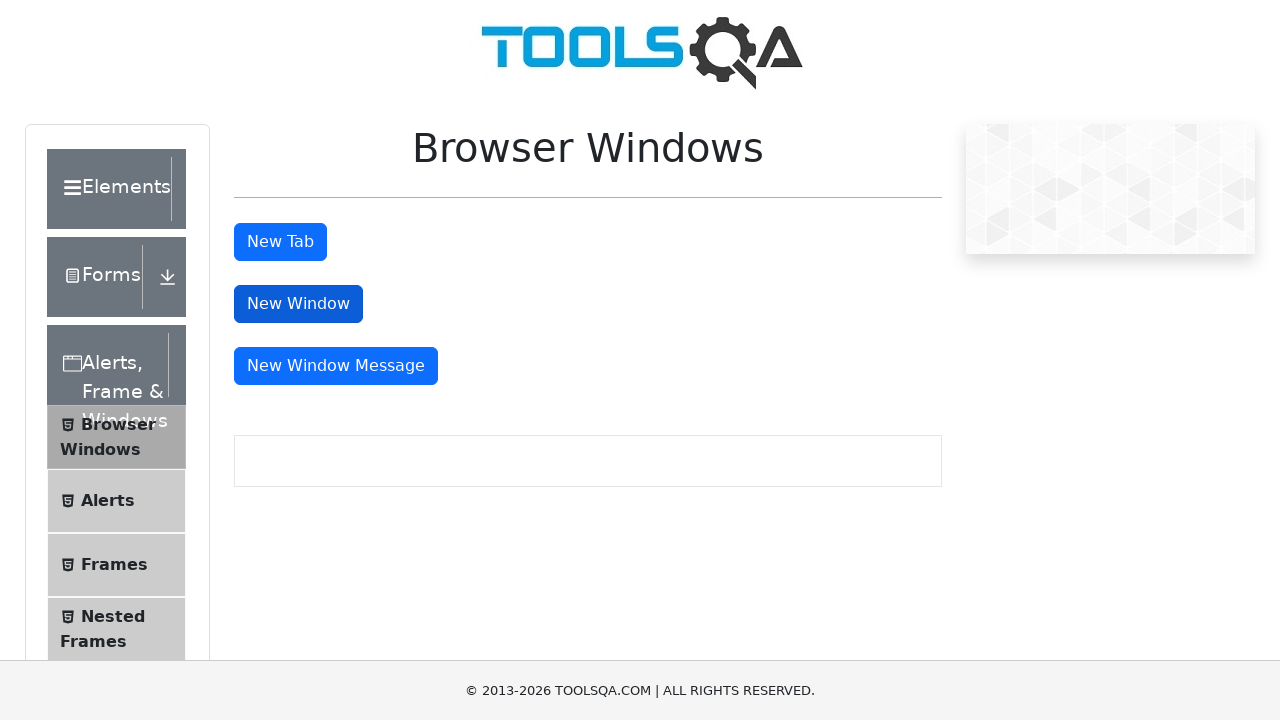

New page load state completed
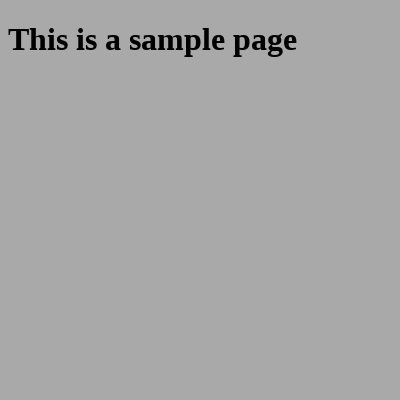

Sample heading element is visible on new page
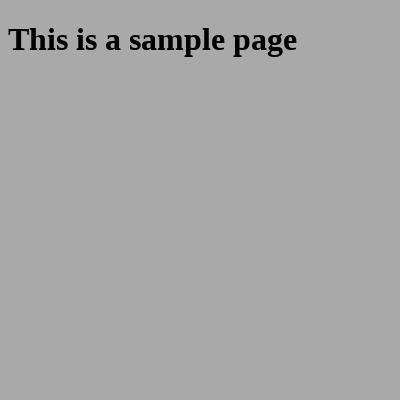

Retrieved heading text: 'This is a sample page'
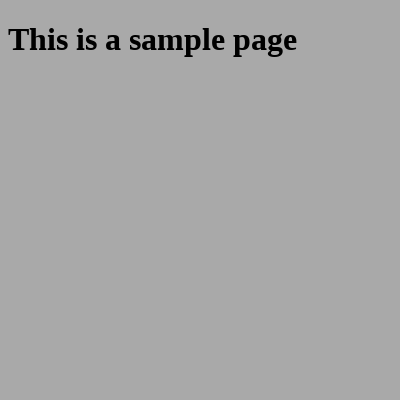

Verified heading text matches 'This is a sample page'
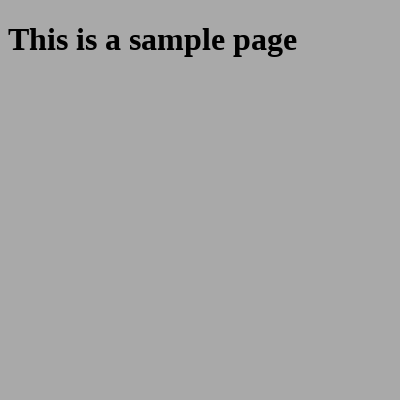

Verified new page URL is https://demoqa.com/sample
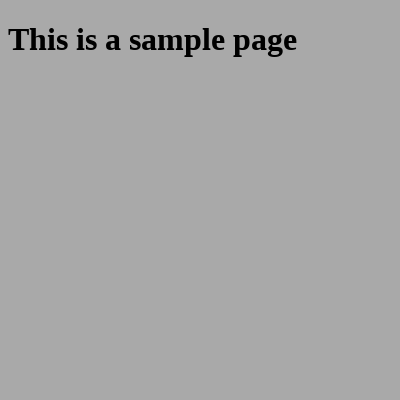

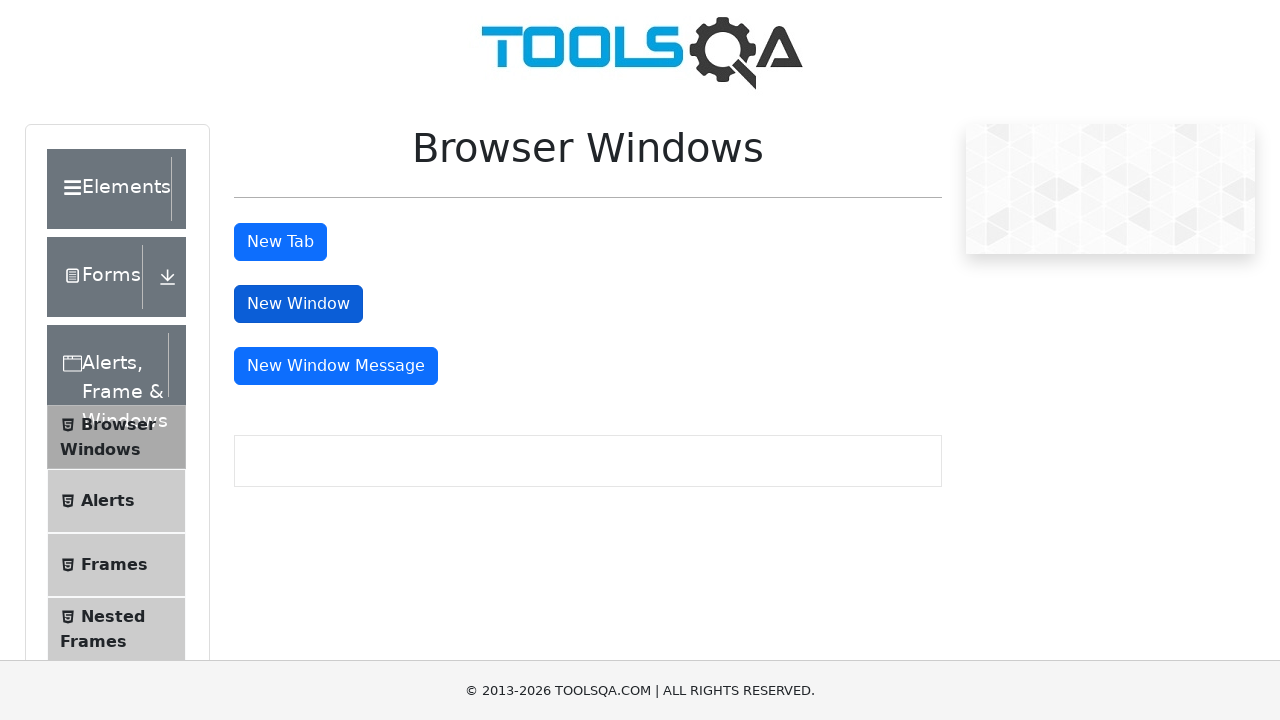